Navigates through multiple legacy CMS pages to verify they load correctly

Starting URL: http://www.flinders.edu.au/library

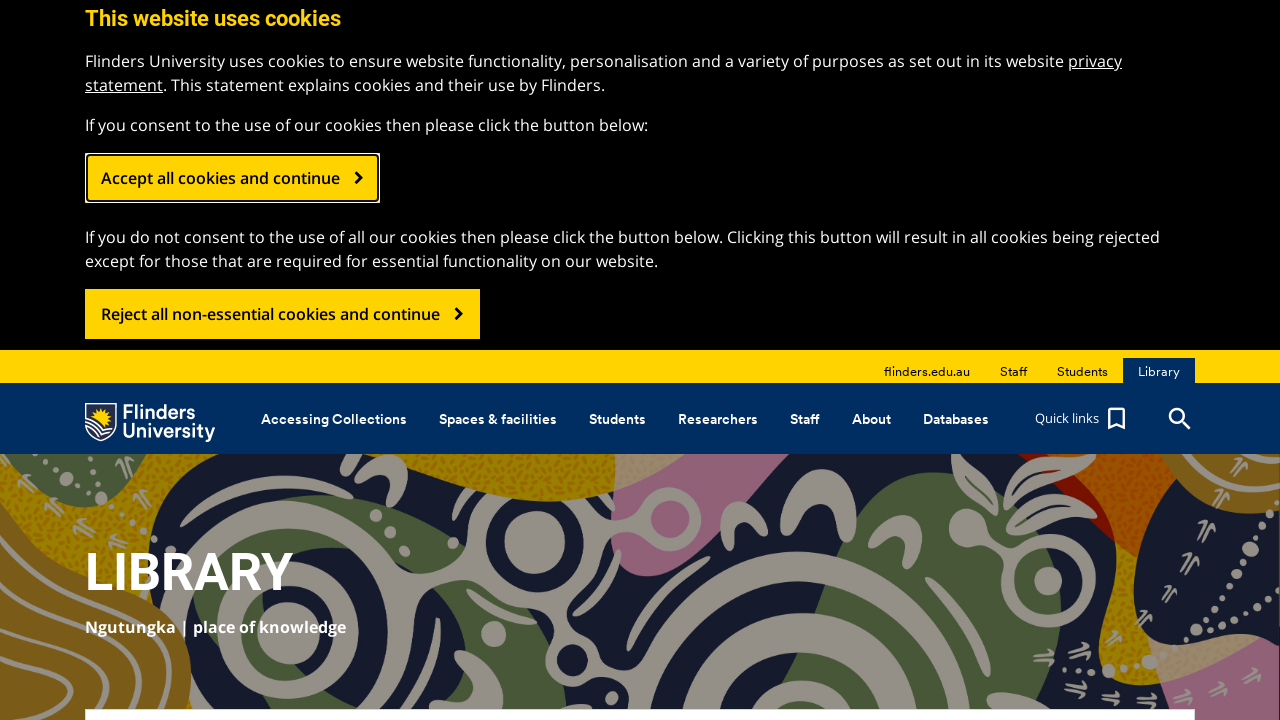

Navigated to Education, Humanities and Law (EHL) legacy CMS page
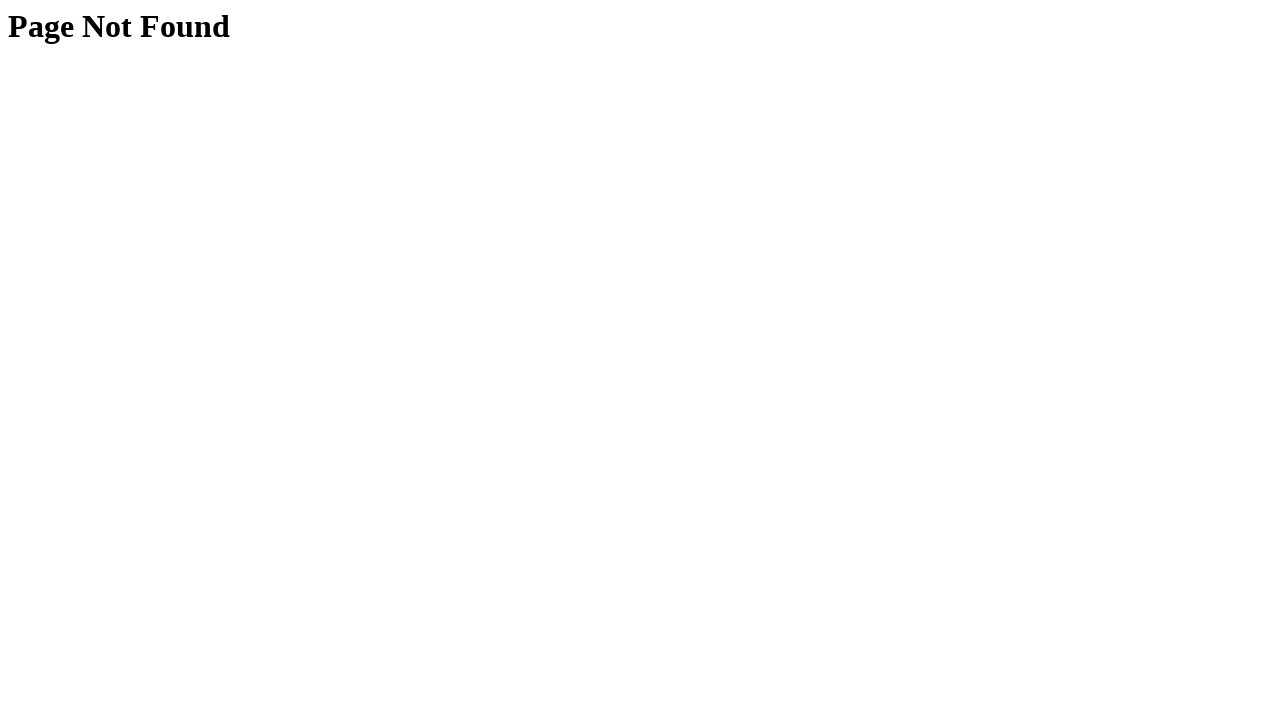

Navigated to Medicine legacy CMS page
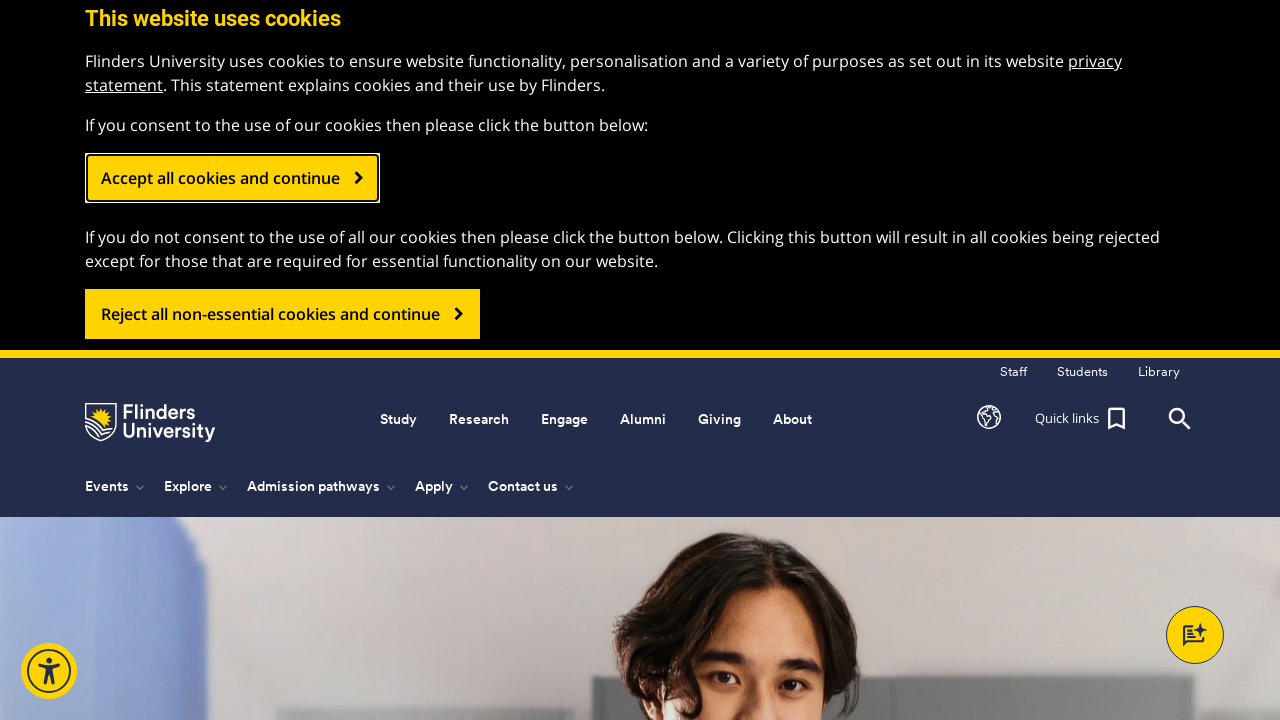

Navigated to Nursing legacy CMS page
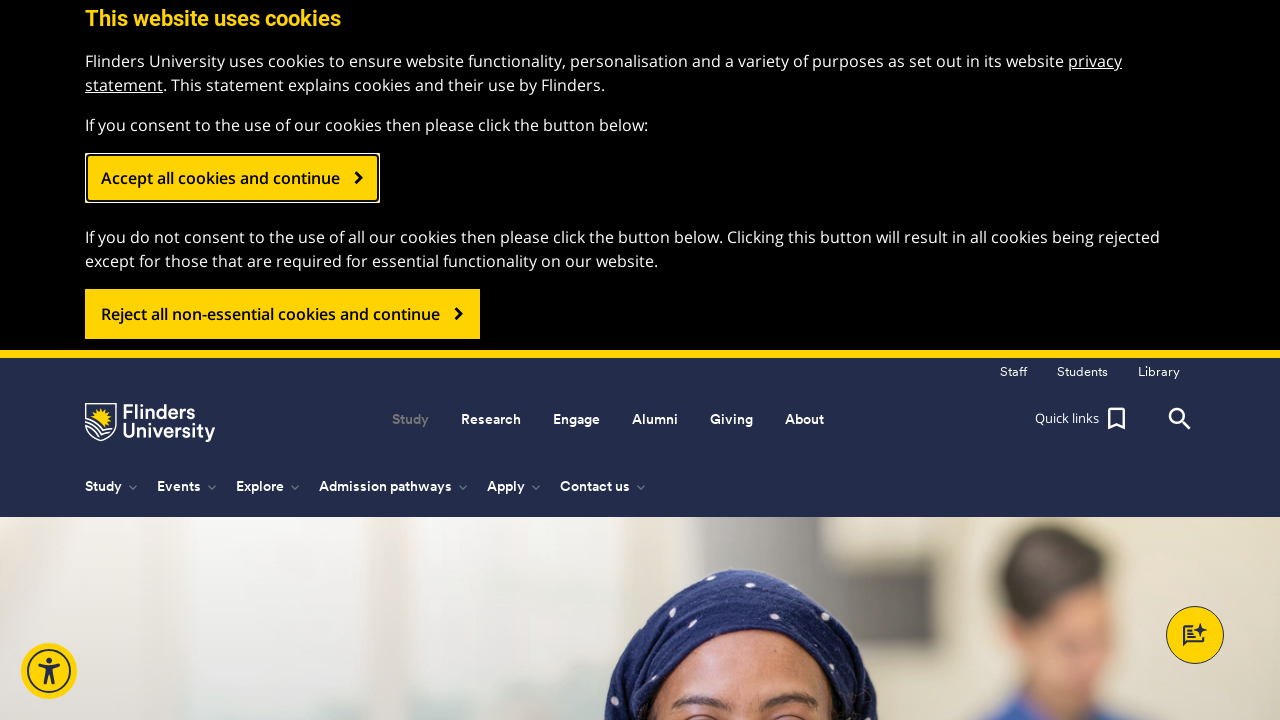

Navigated to School of Health Sciences legacy CMS page
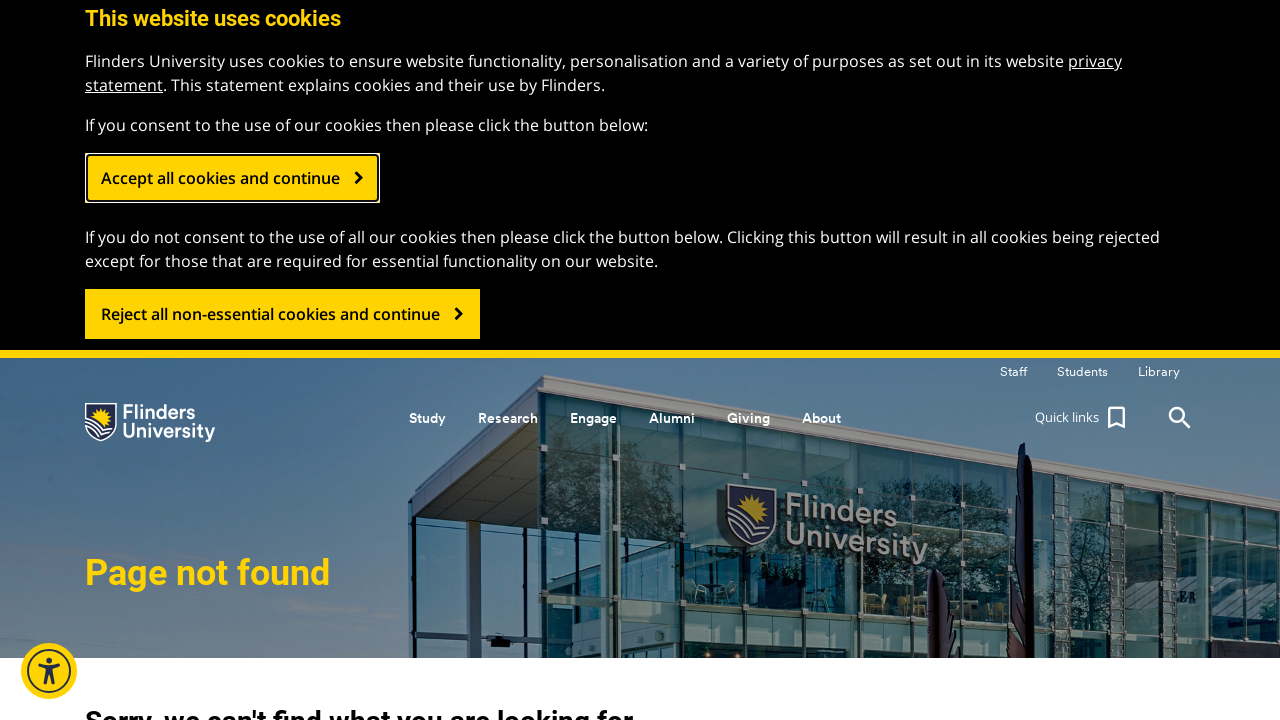

Navigated to Social and Behavioural Sciences legacy CMS page
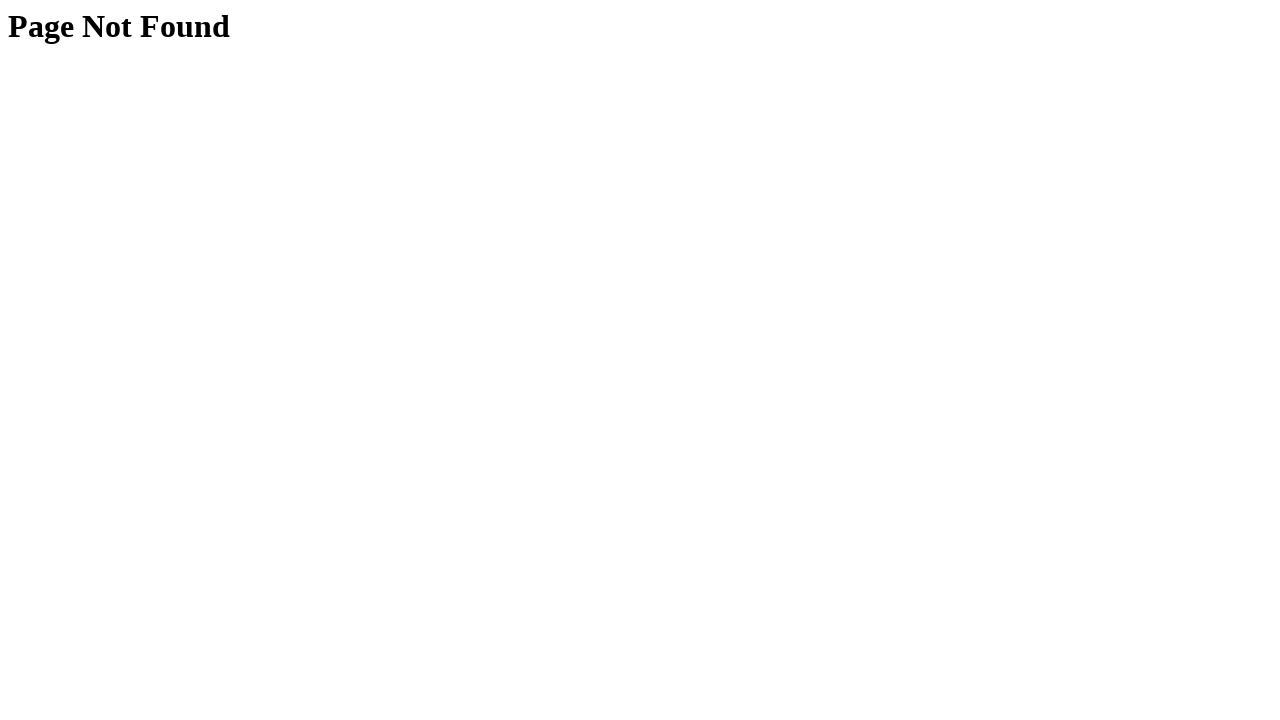

Navigated to Science and Engineering legacy CMS page
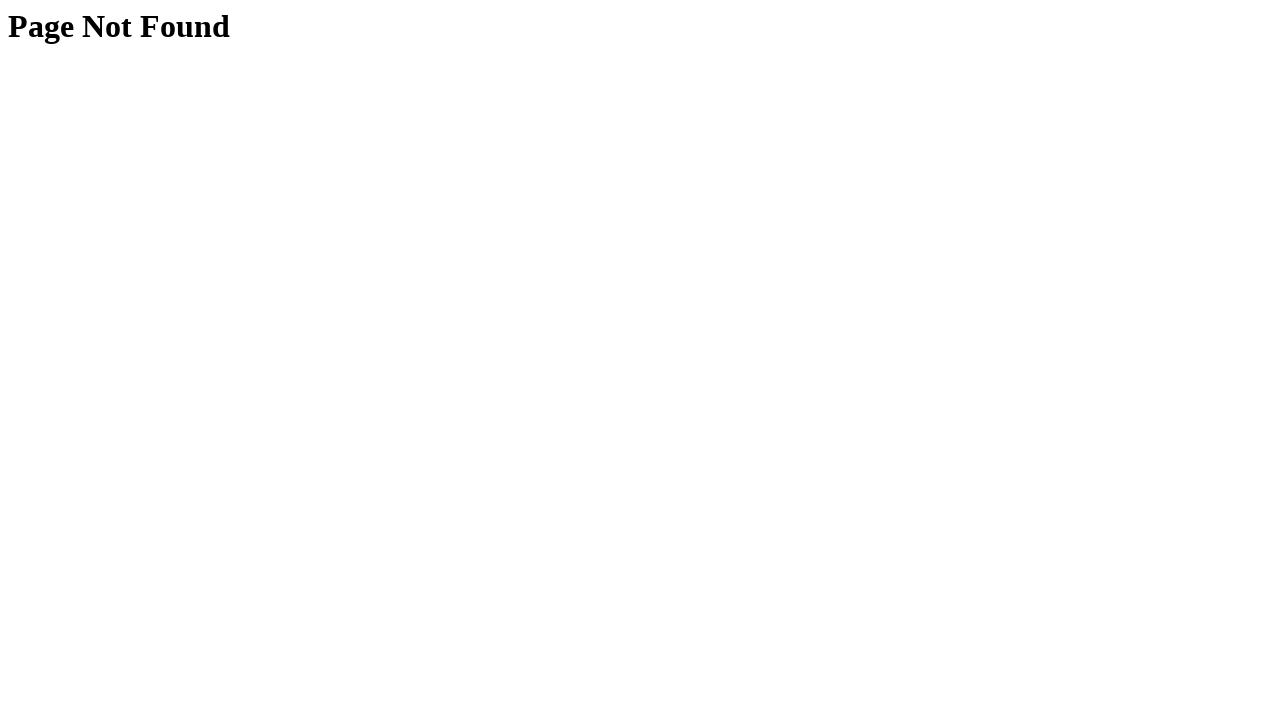

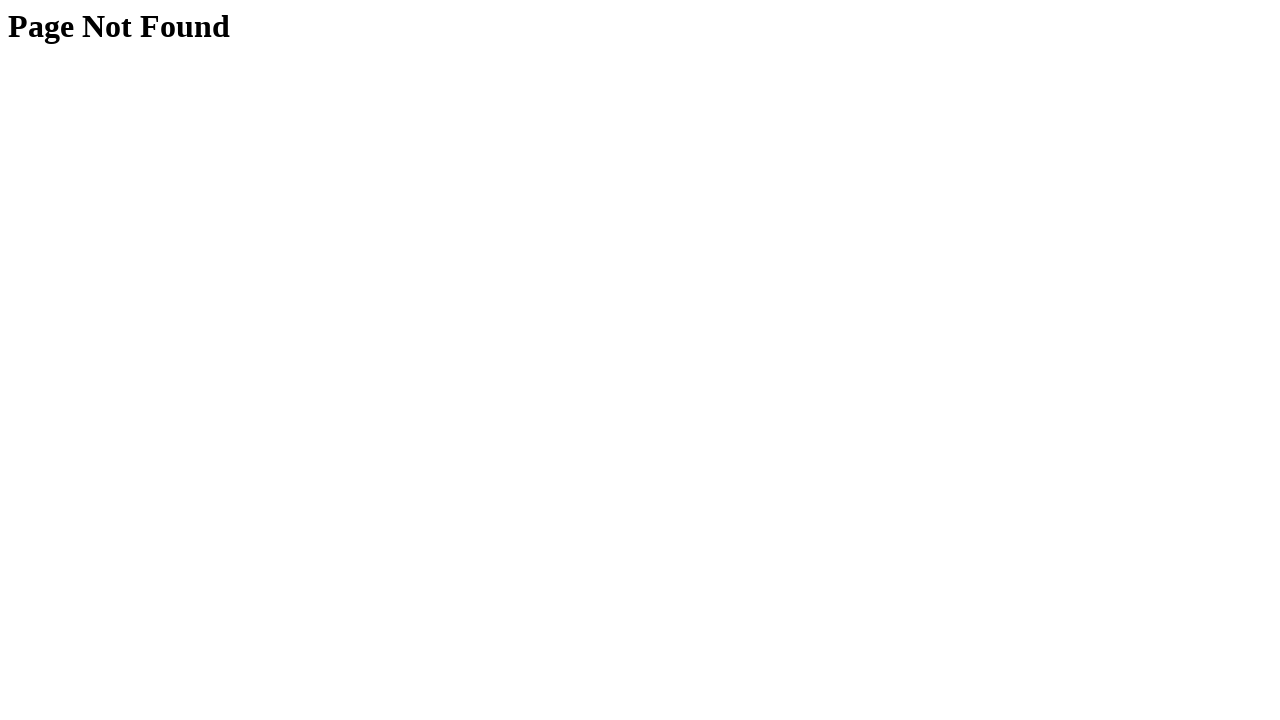